Navigates to OrangeHRM demo site and verifies the page title is 'OrangeHRM'

Starting URL: https://opensource-demo.orangehrmlive.com/web/index.php/auth/login

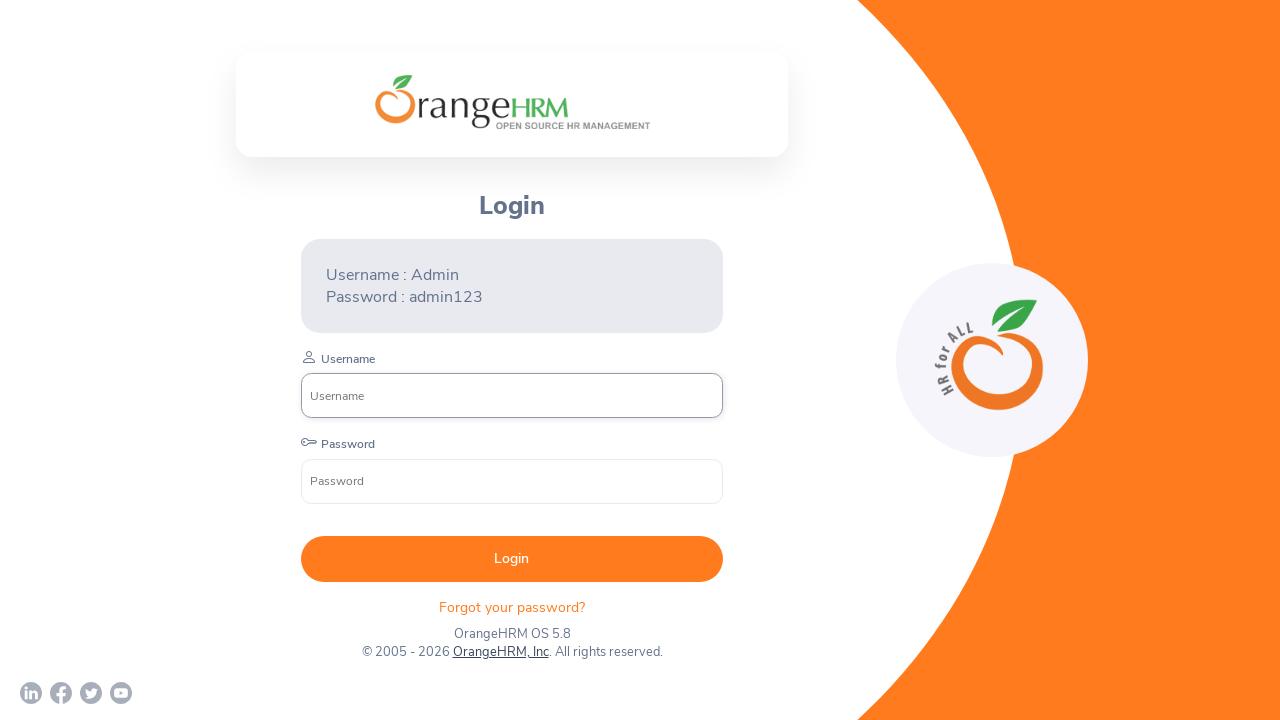

Navigated to OrangeHRM demo login page
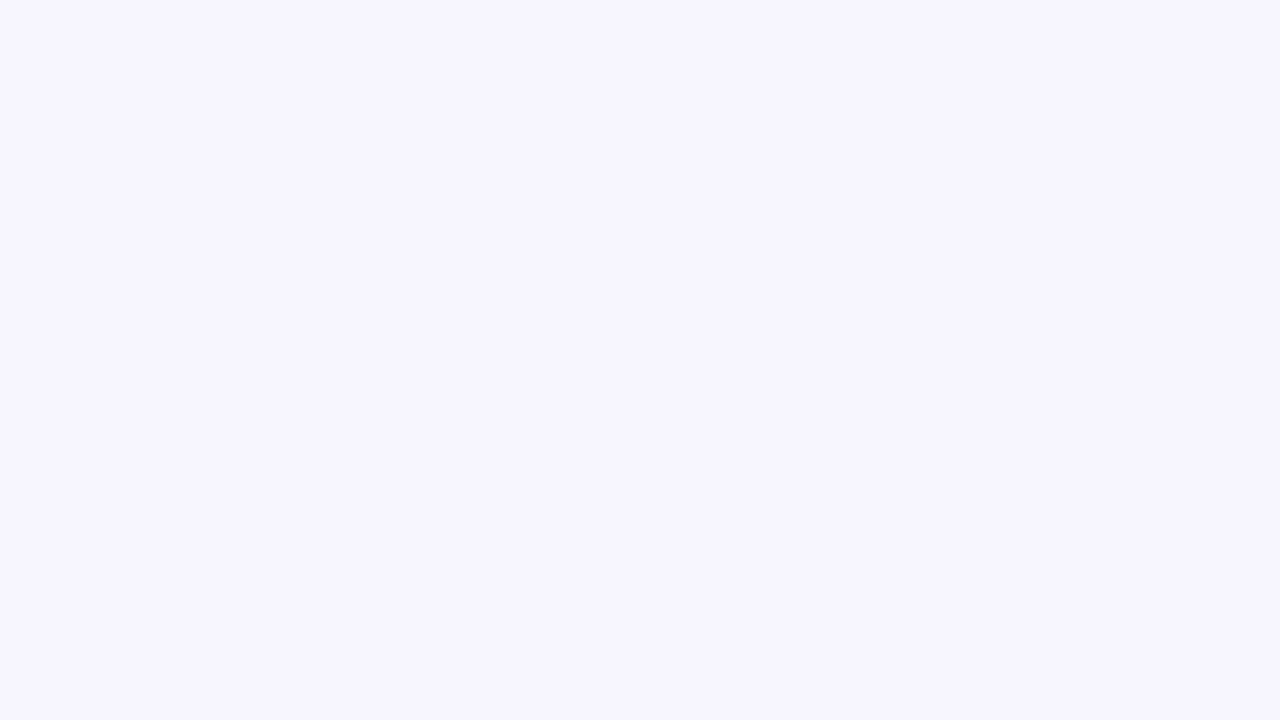

Verified page title is 'OrangeHRM'
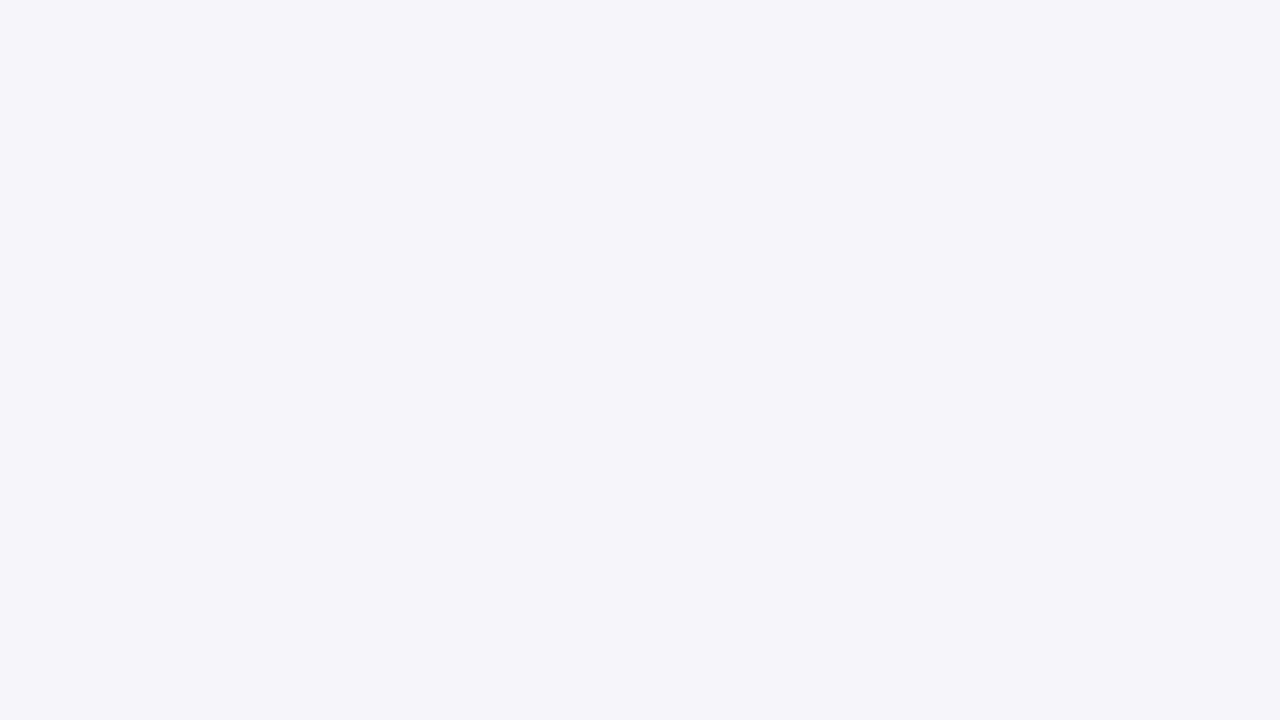

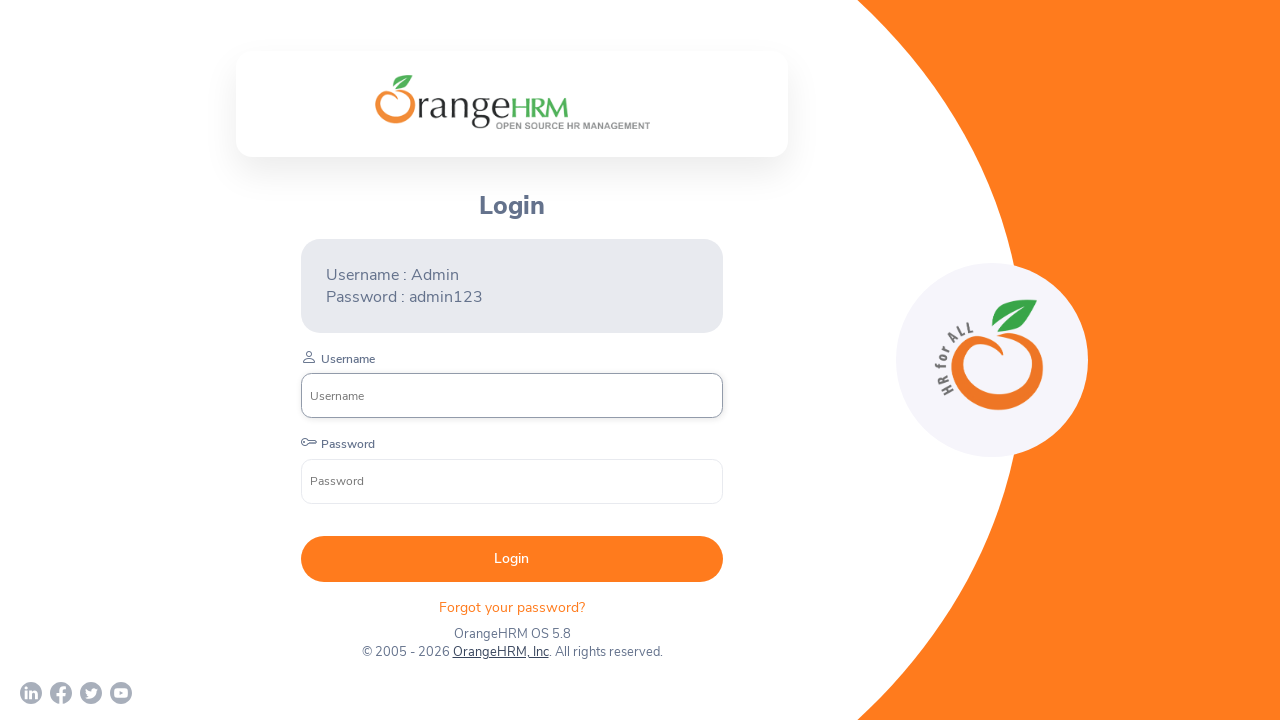